Navigates to OrangeHRM demo site to verify the page loads successfully

Starting URL: https://opensource-demo.orangehrmlive.com/web/index.php/auth/login

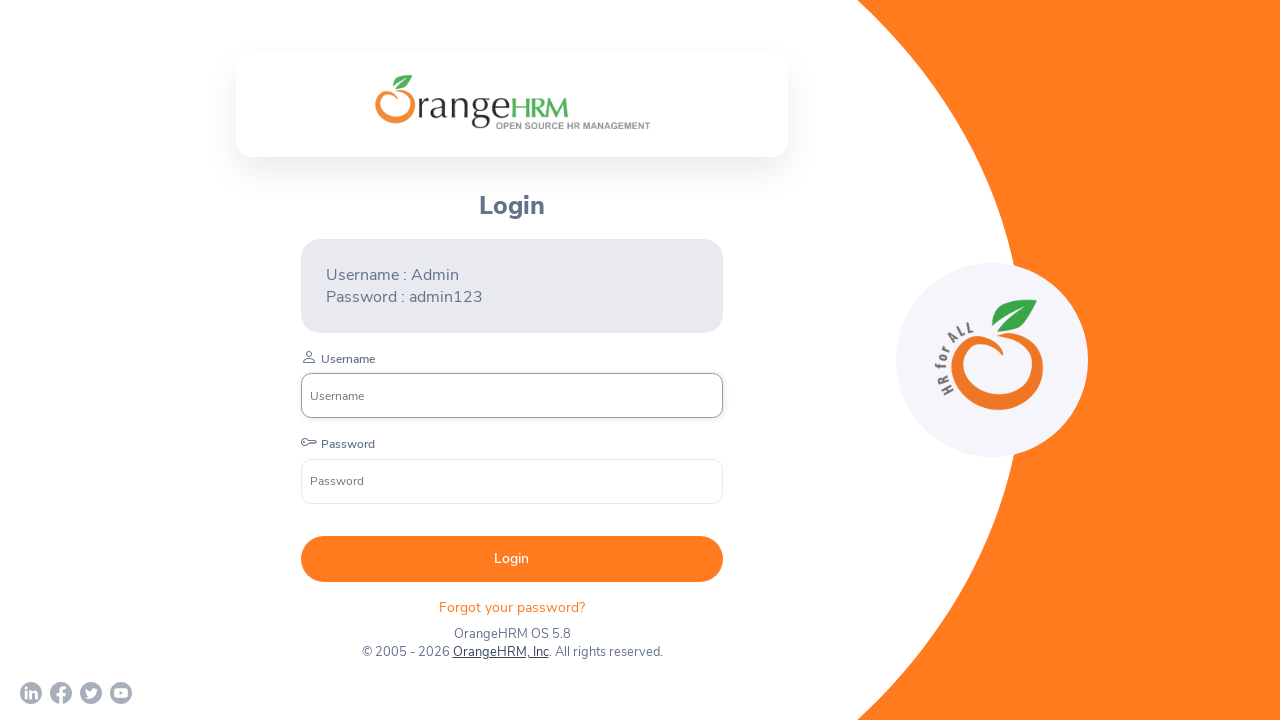

Waited for page to reach networkidle state
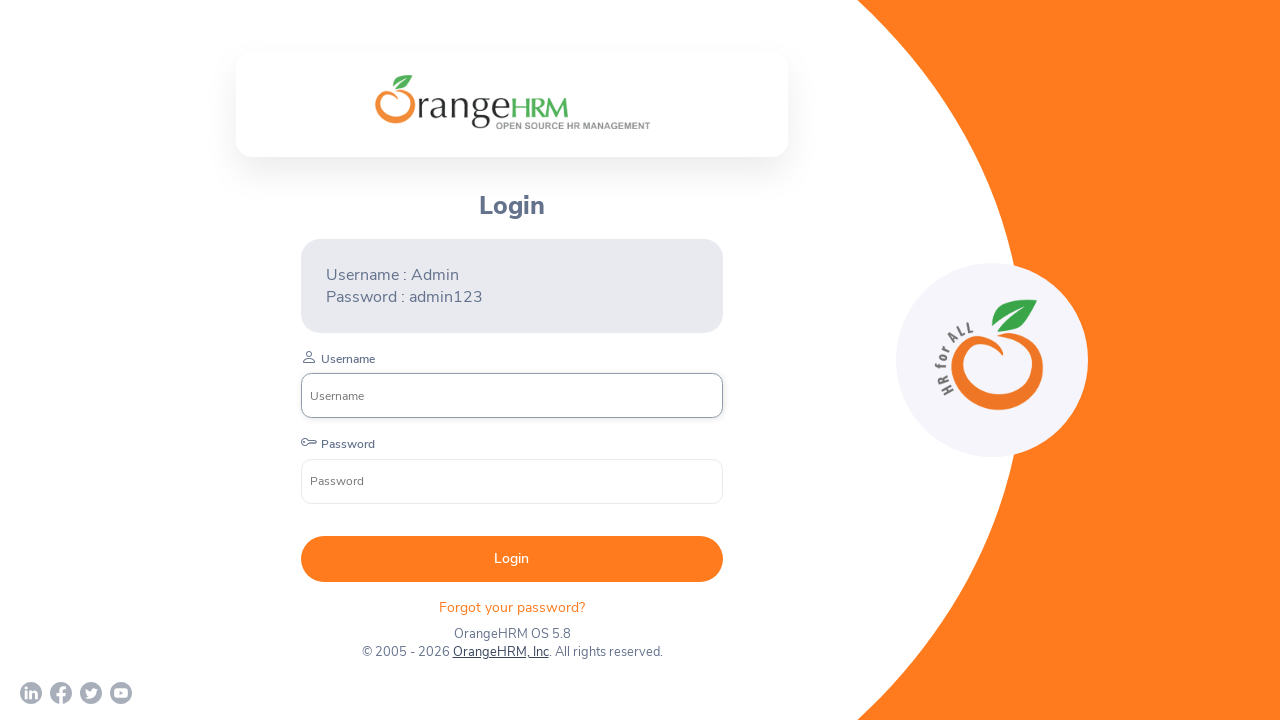

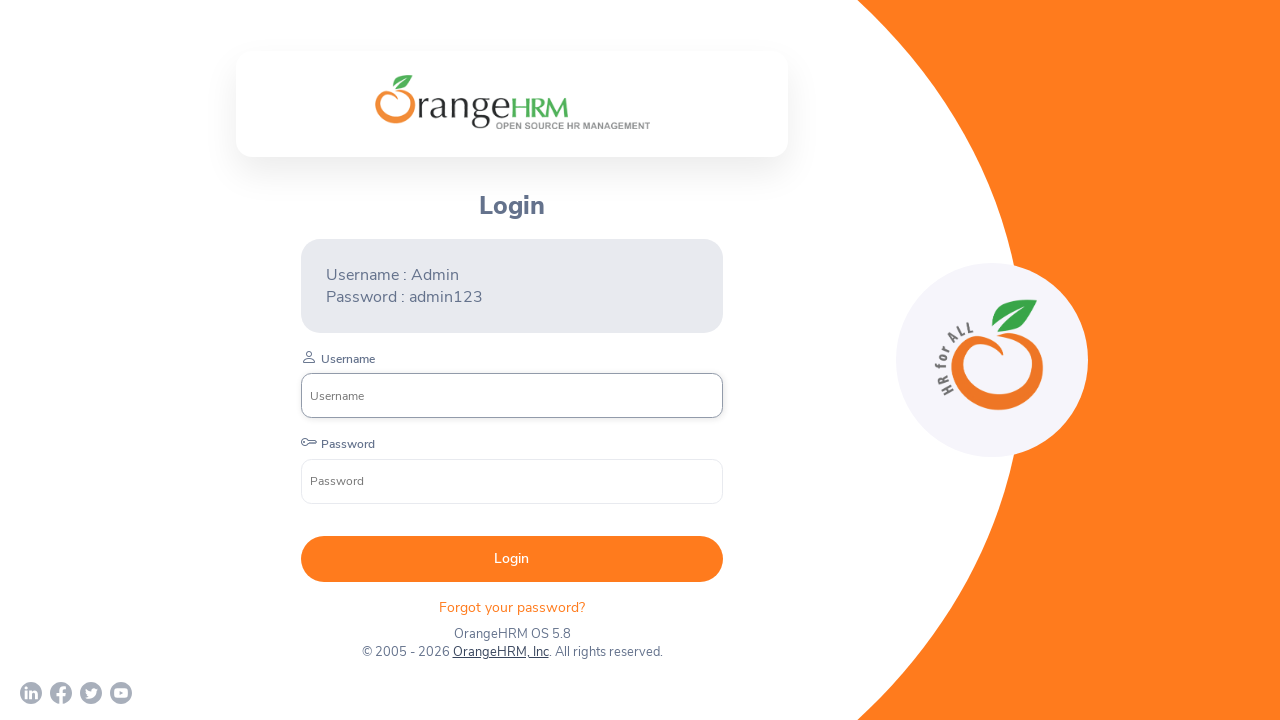